Tests scrolling to form elements and filling in name and date fields on a scroll demo page

Starting URL: https://formy-project.herokuapp.com/scroll

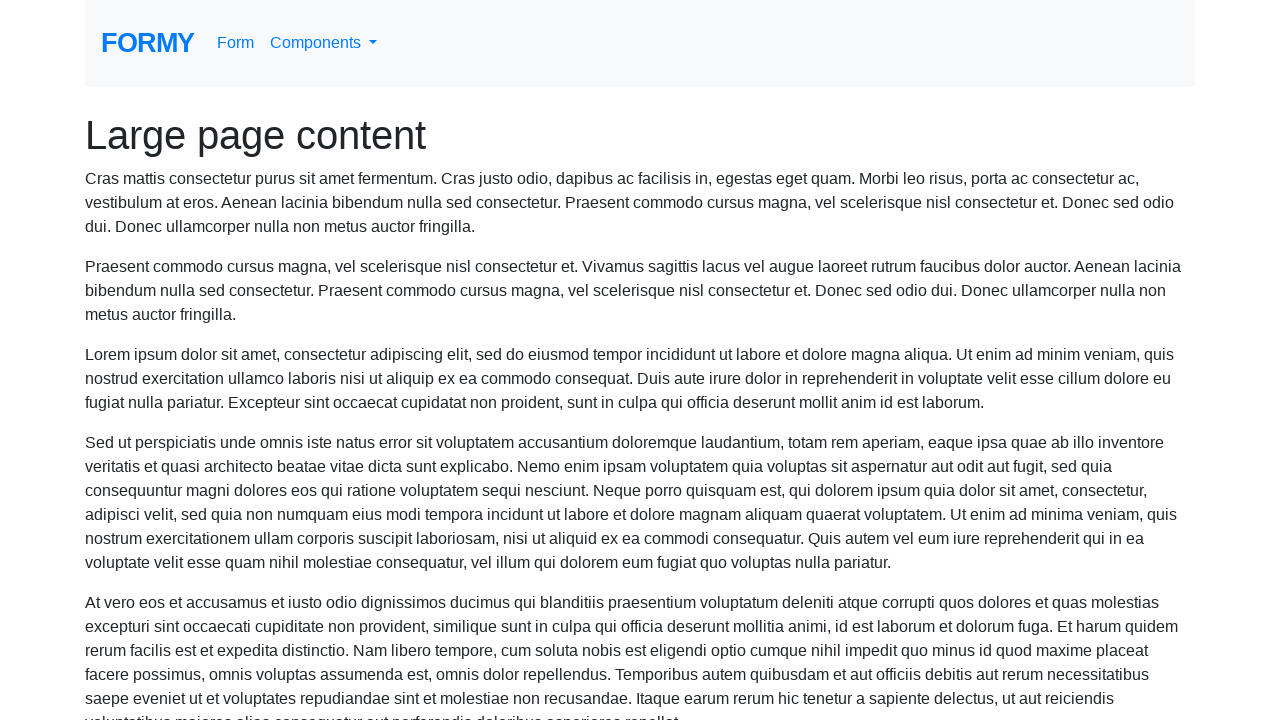

Located name field element
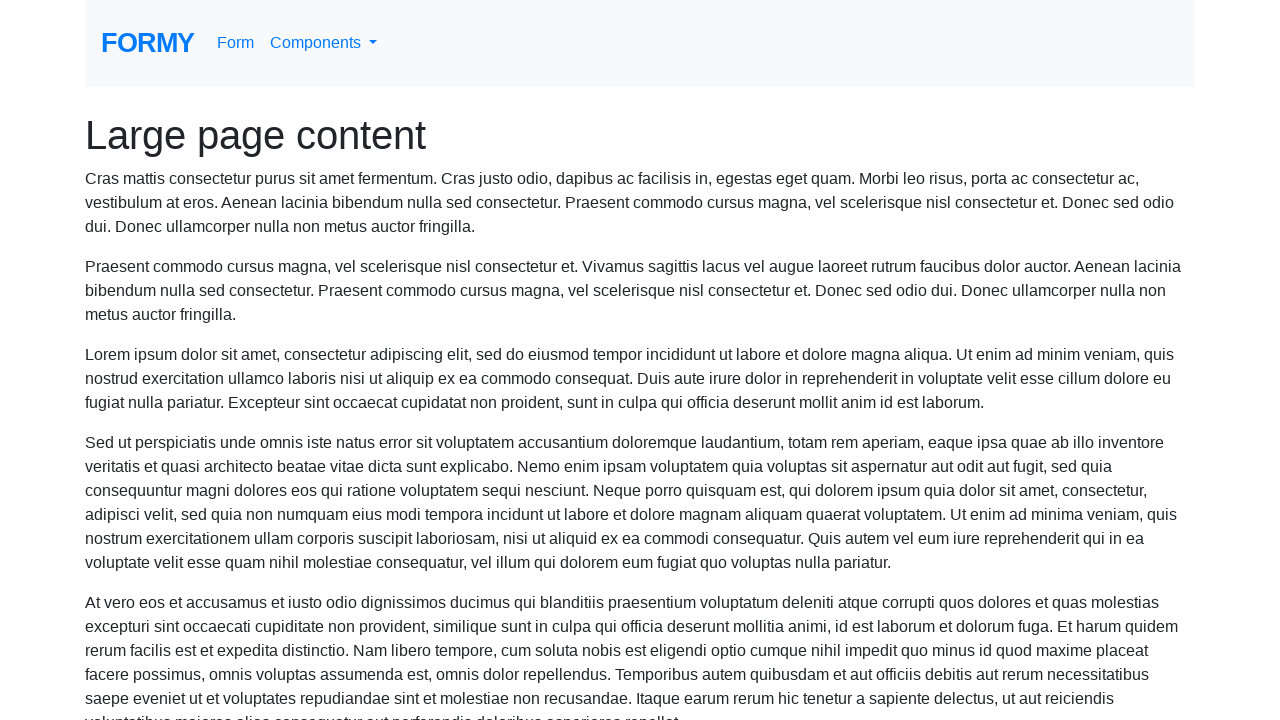

Scrolled to name field
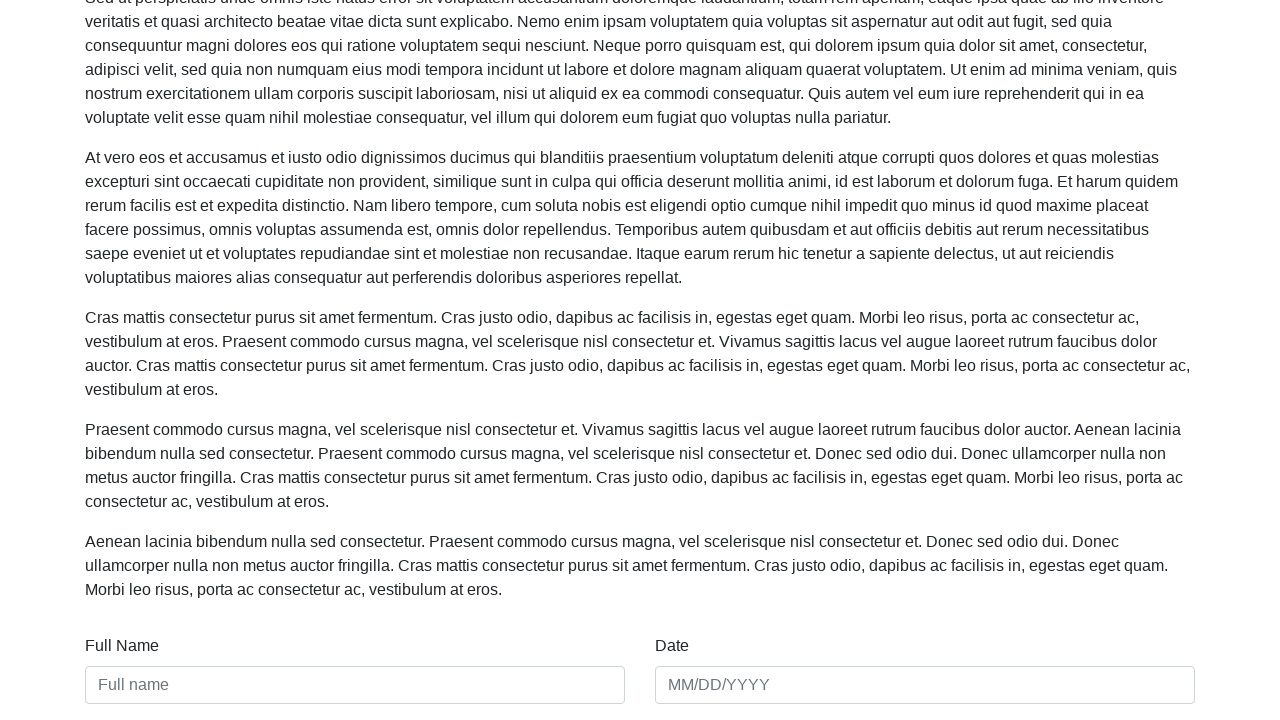

Filled name field with 'Meaghan Lewis' on #name
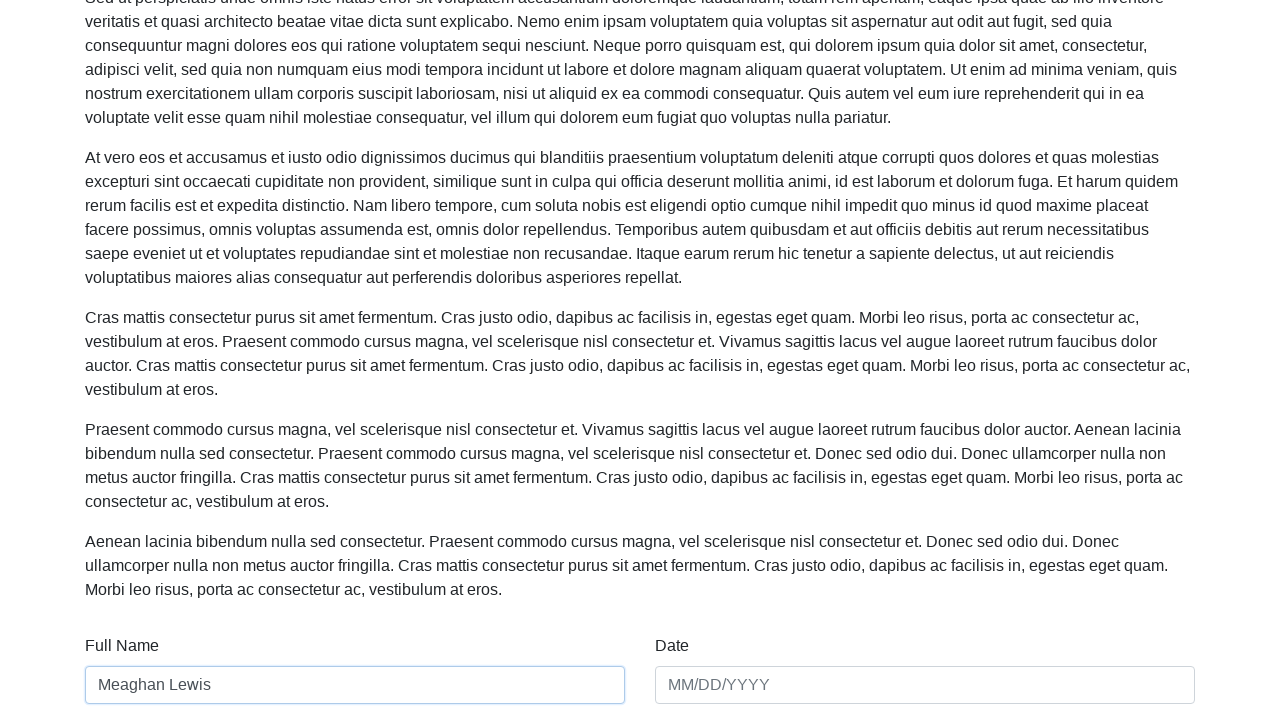

Located date field element
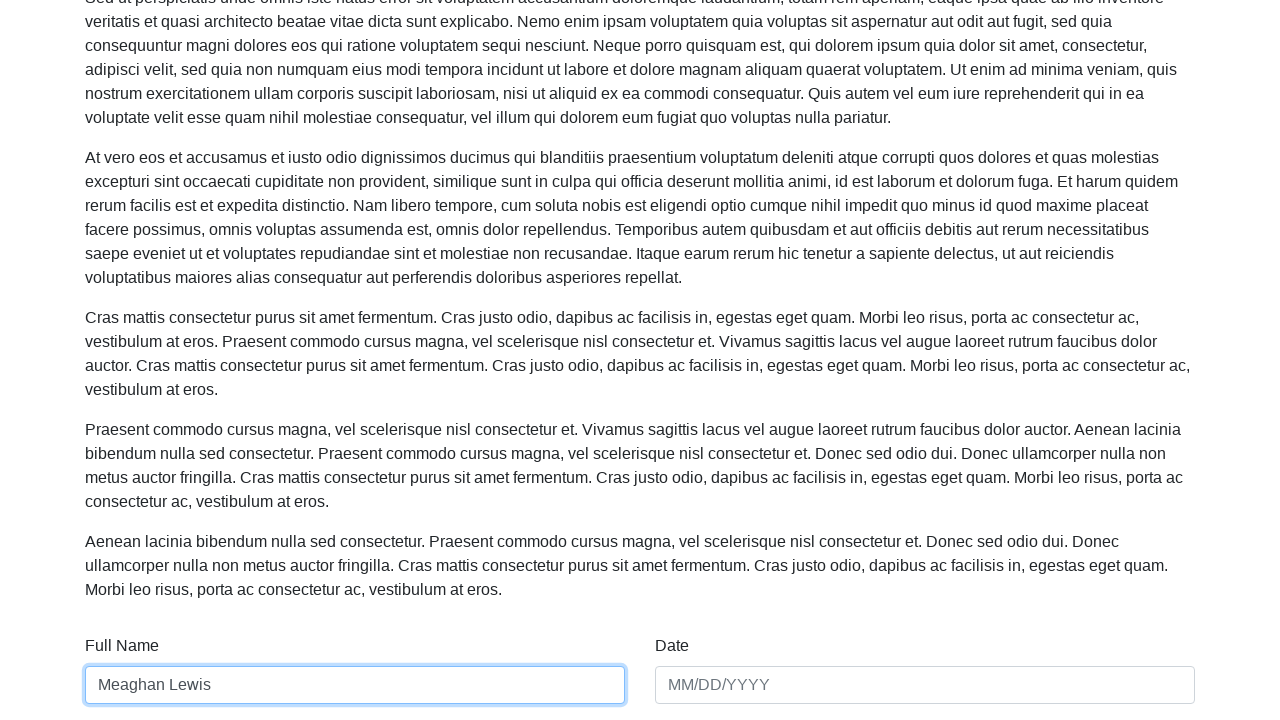

Scrolled to date field
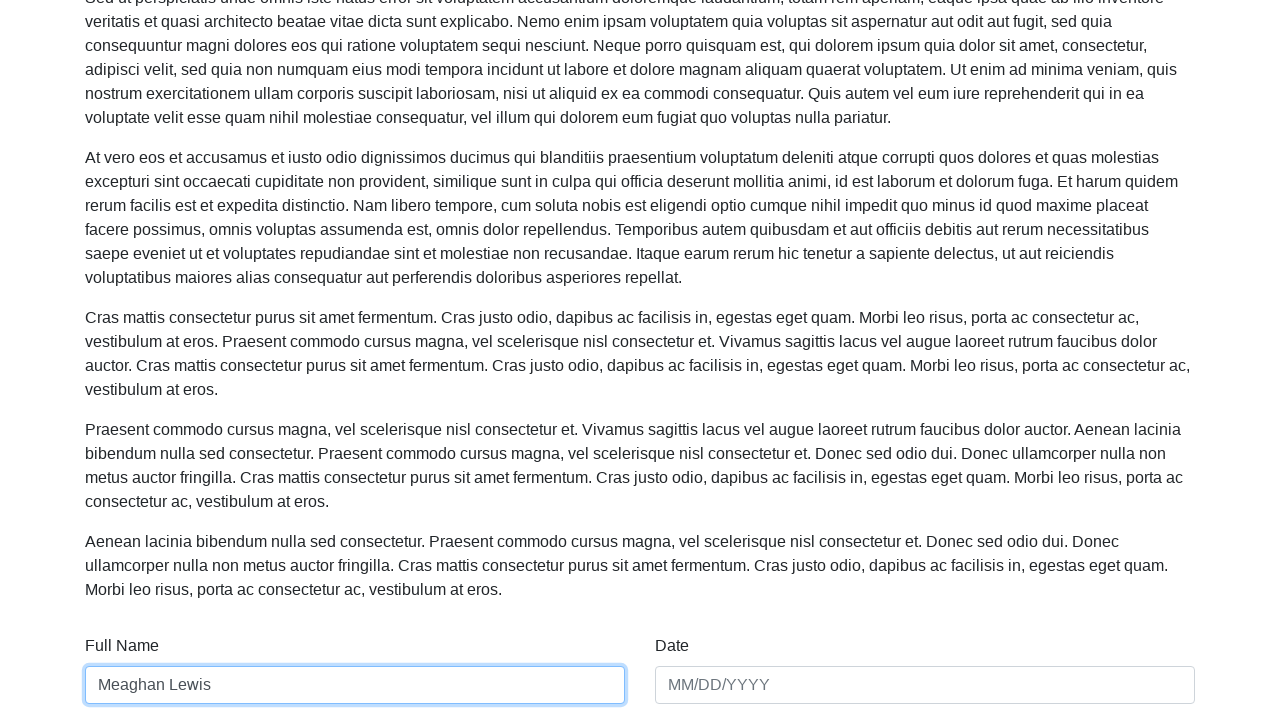

Filled date field with '01/01/2020' on #date
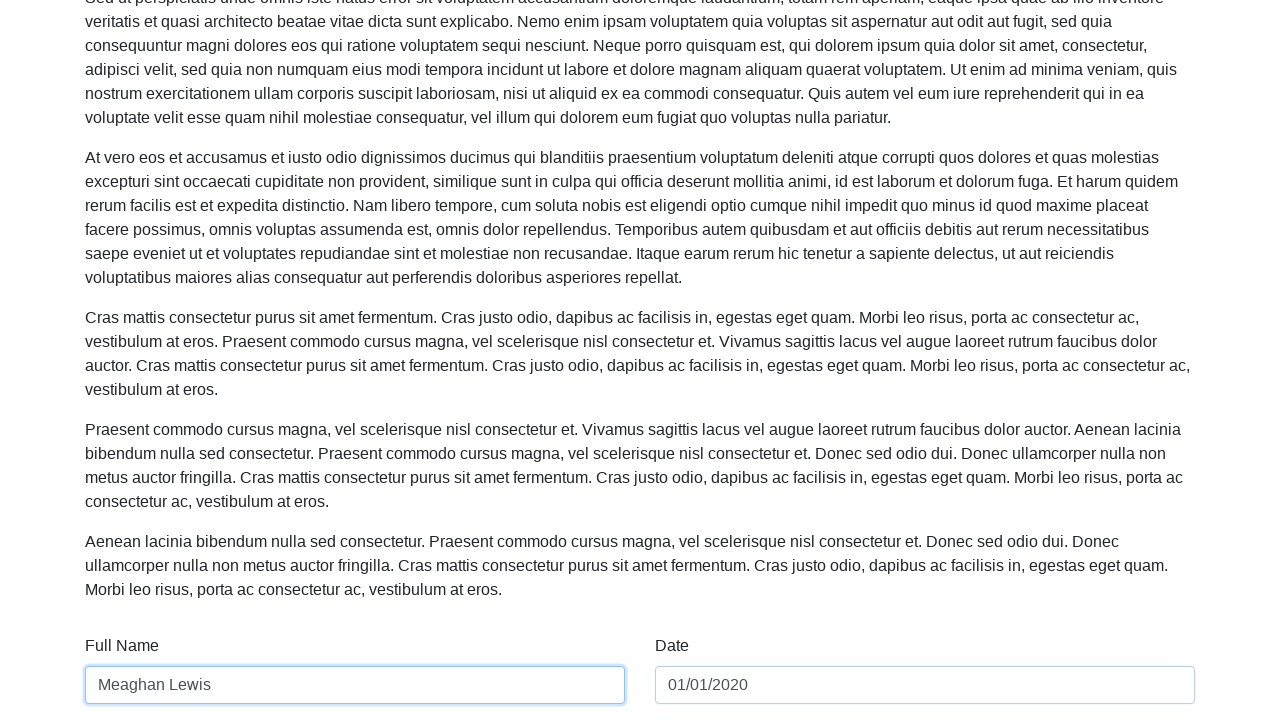

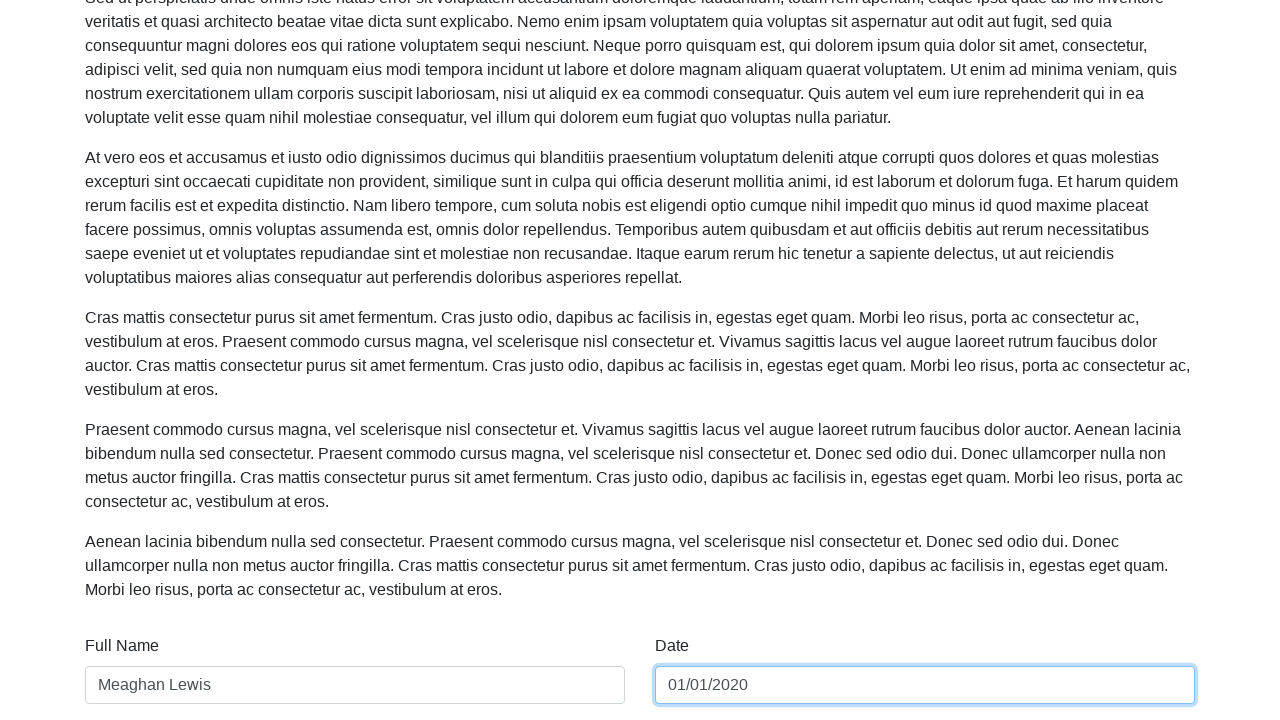